Tests page scrolling by using keyboard shortcuts to navigate up and down

Starting URL: http://www.selenium.dev/

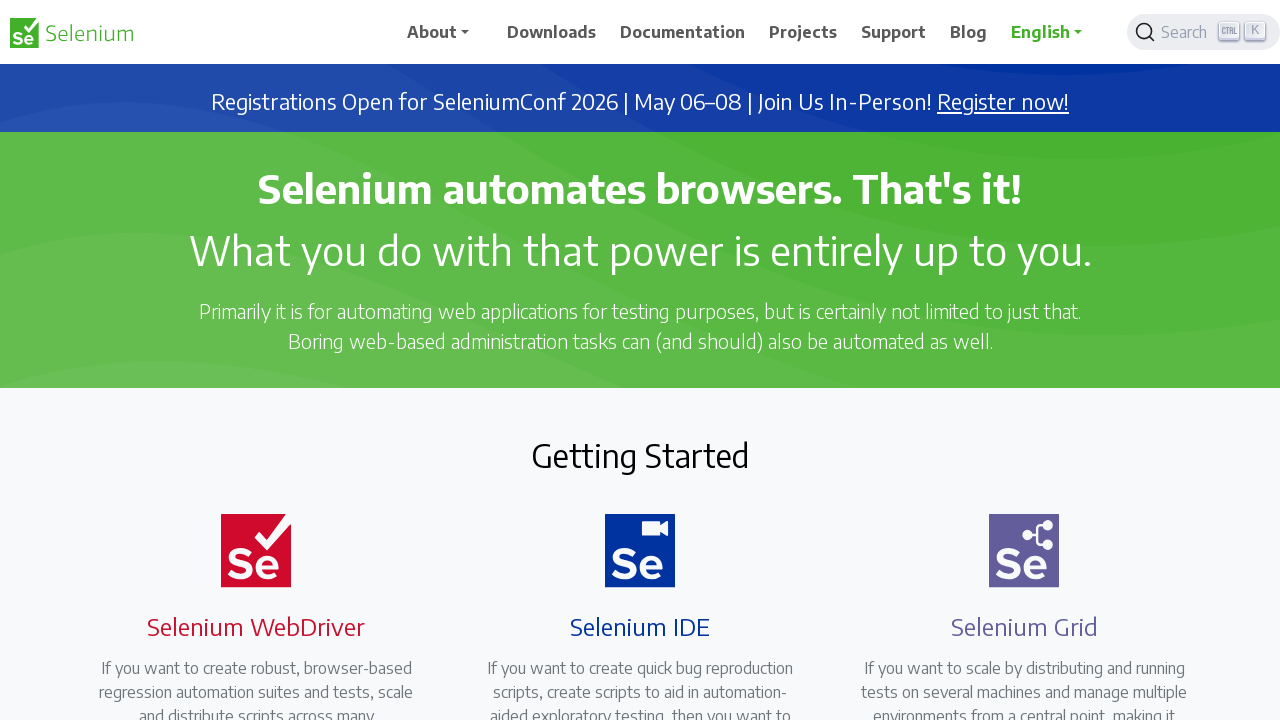

Pressed Page Down key to scroll down
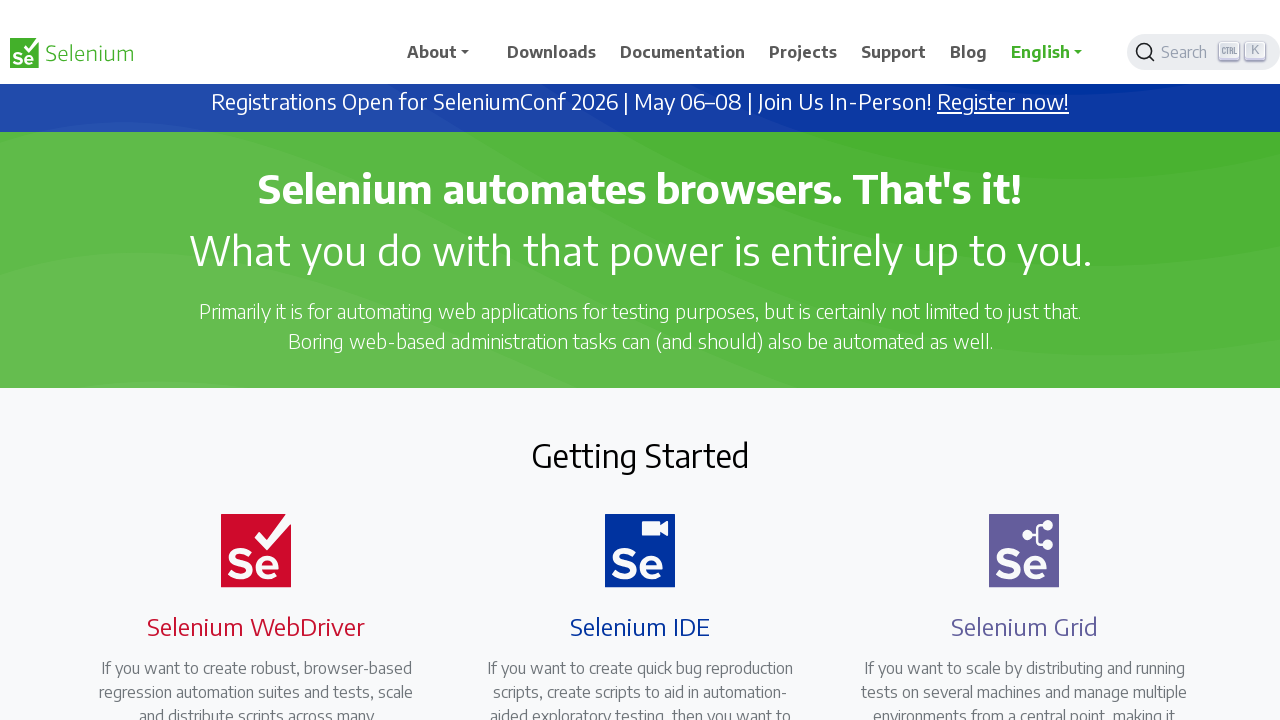

Waited 2 seconds after scrolling down
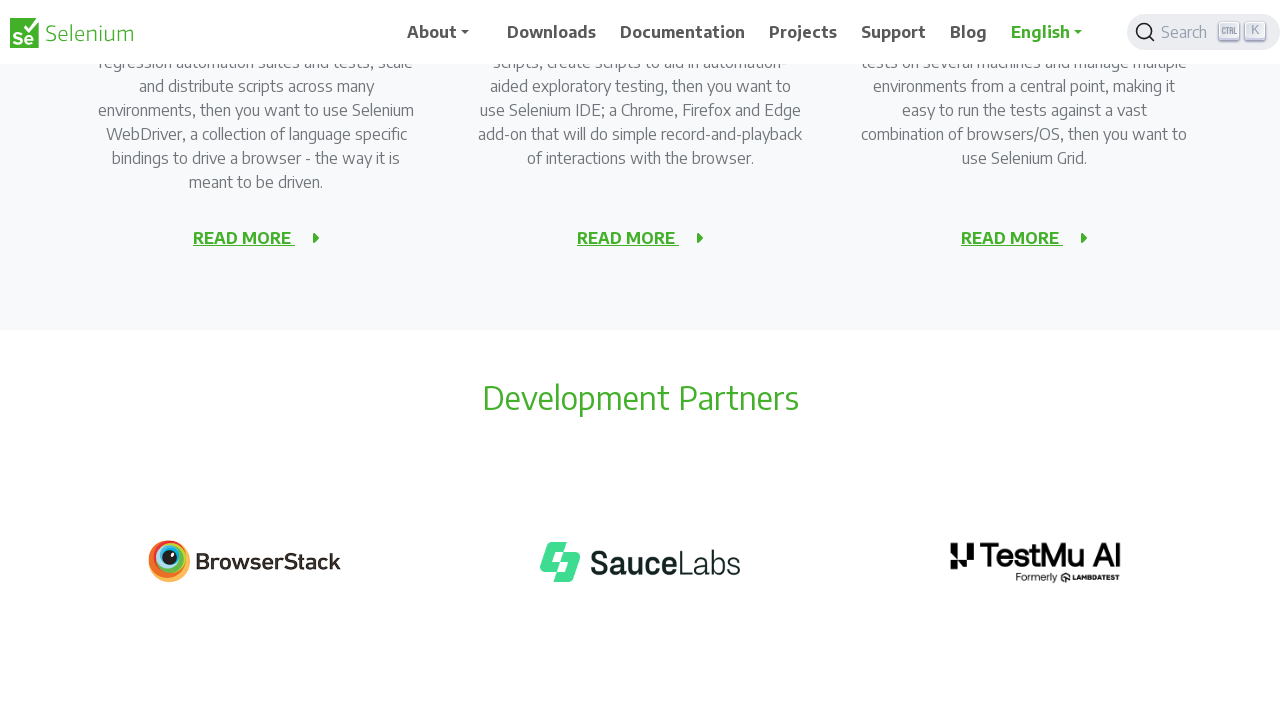

Pressed Page Up key to scroll up
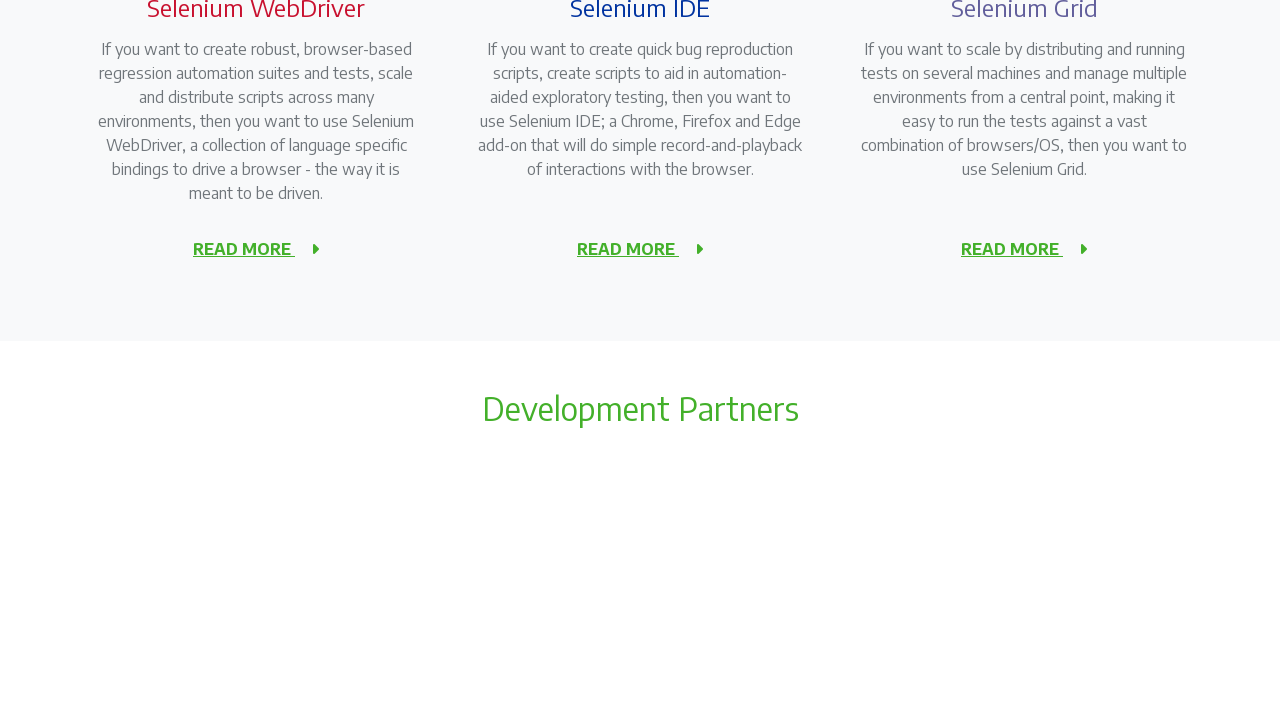

Waited 2 seconds after scrolling up
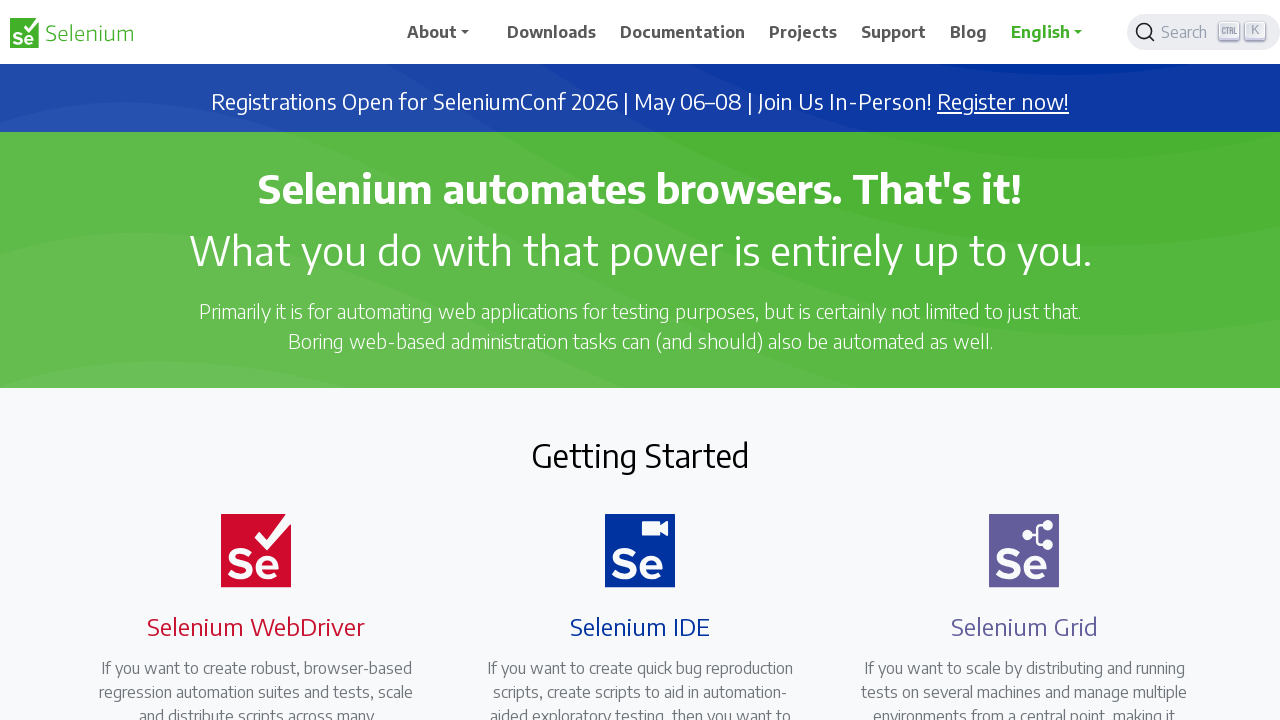

Pressed Page Down key to scroll down again
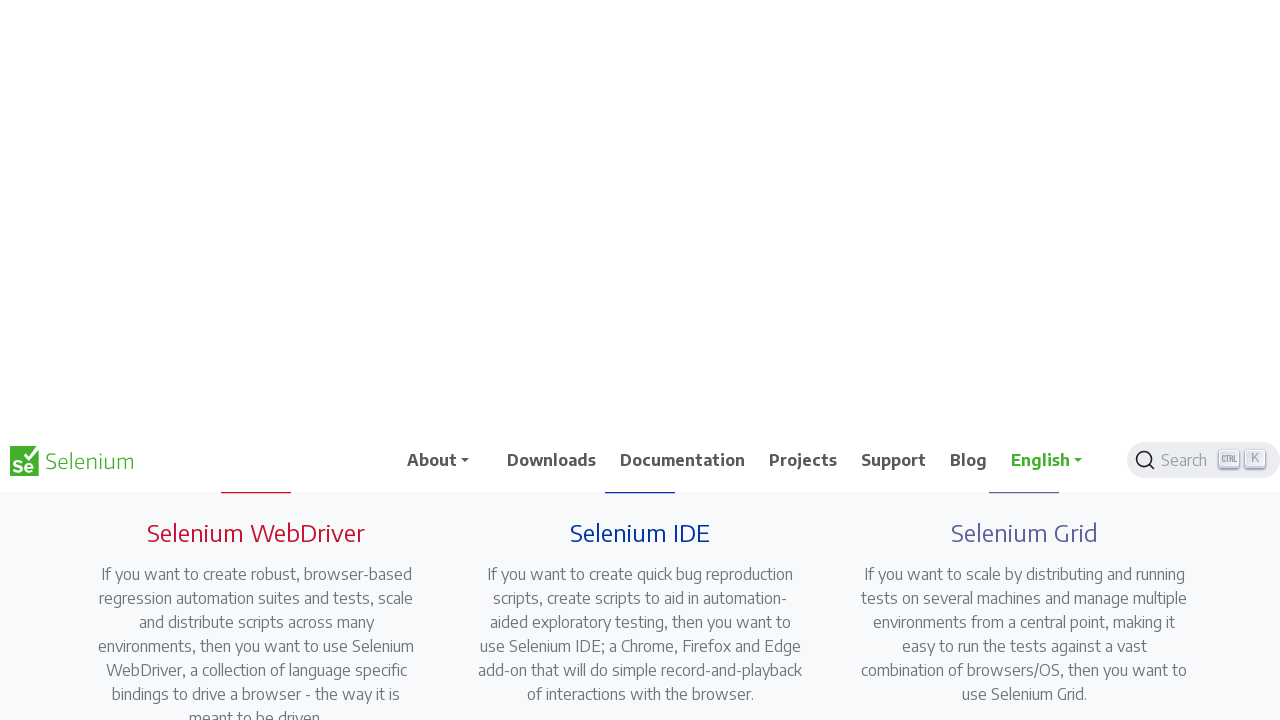

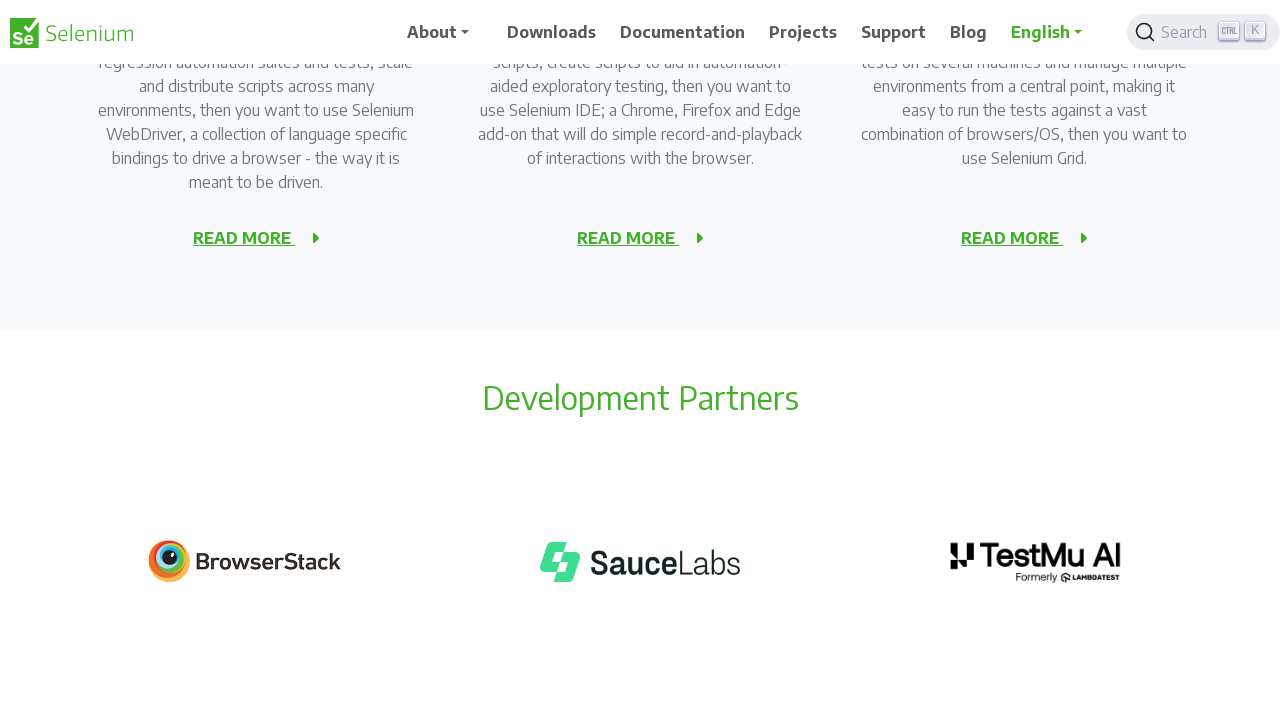